Tests the add/remove elements functionality by clicking "Add Element" twice to create two Delete buttons, then clicking one Delete button, and verifying only one Delete button remains.

Starting URL: http://the-internet.herokuapp.com/add_remove_elements/

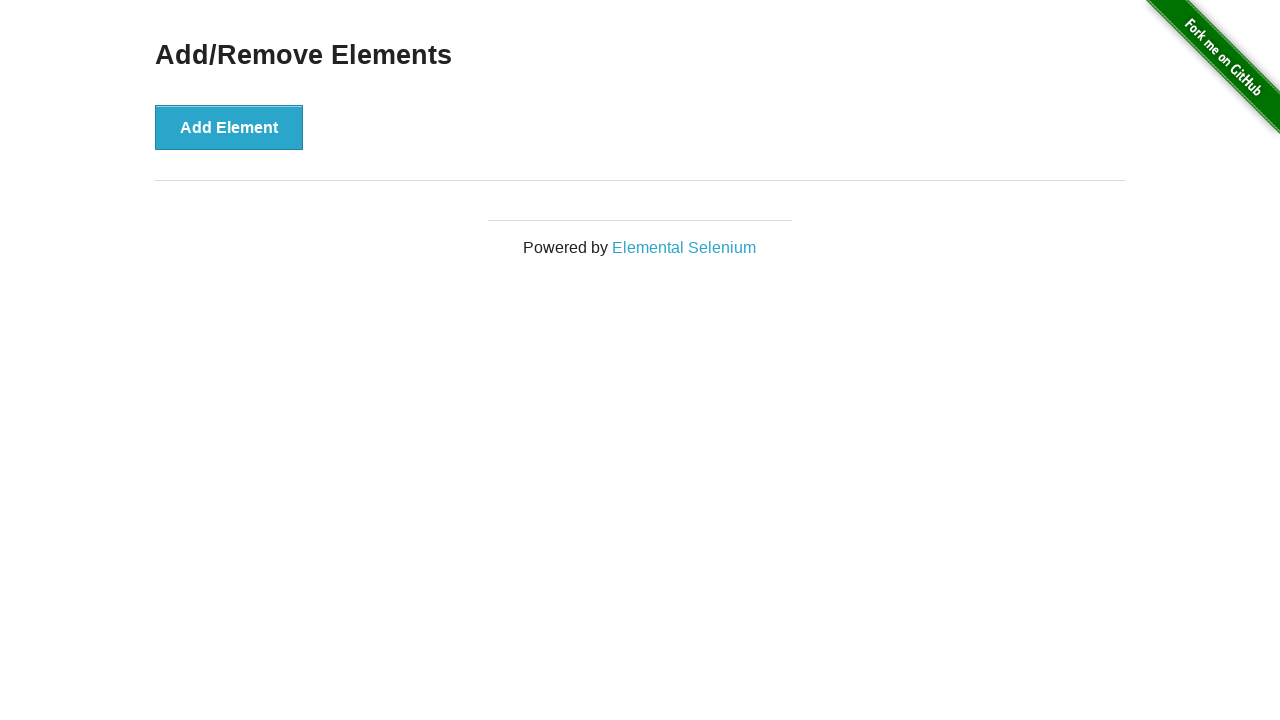

Clicked 'Add Element' button first time at (229, 127) on xpath=//button[text()='Add Element']
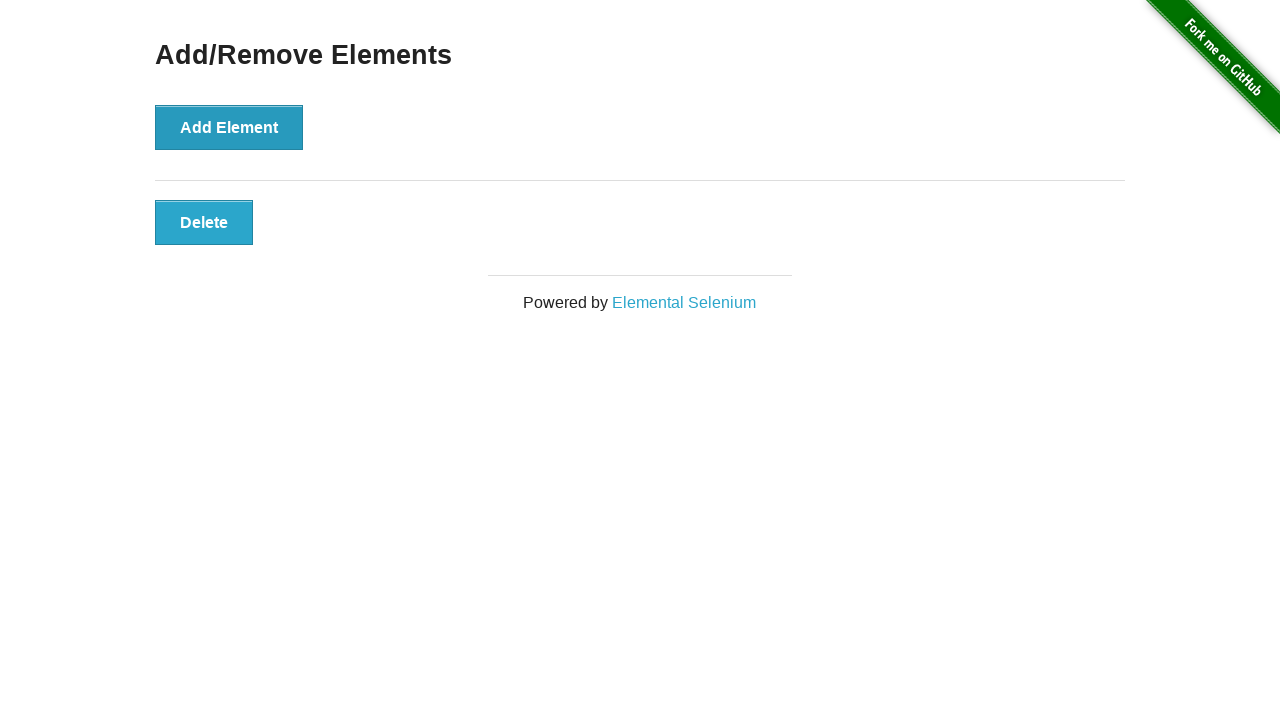

Clicked 'Add Element' button second time at (229, 127) on xpath=//button[text()='Add Element']
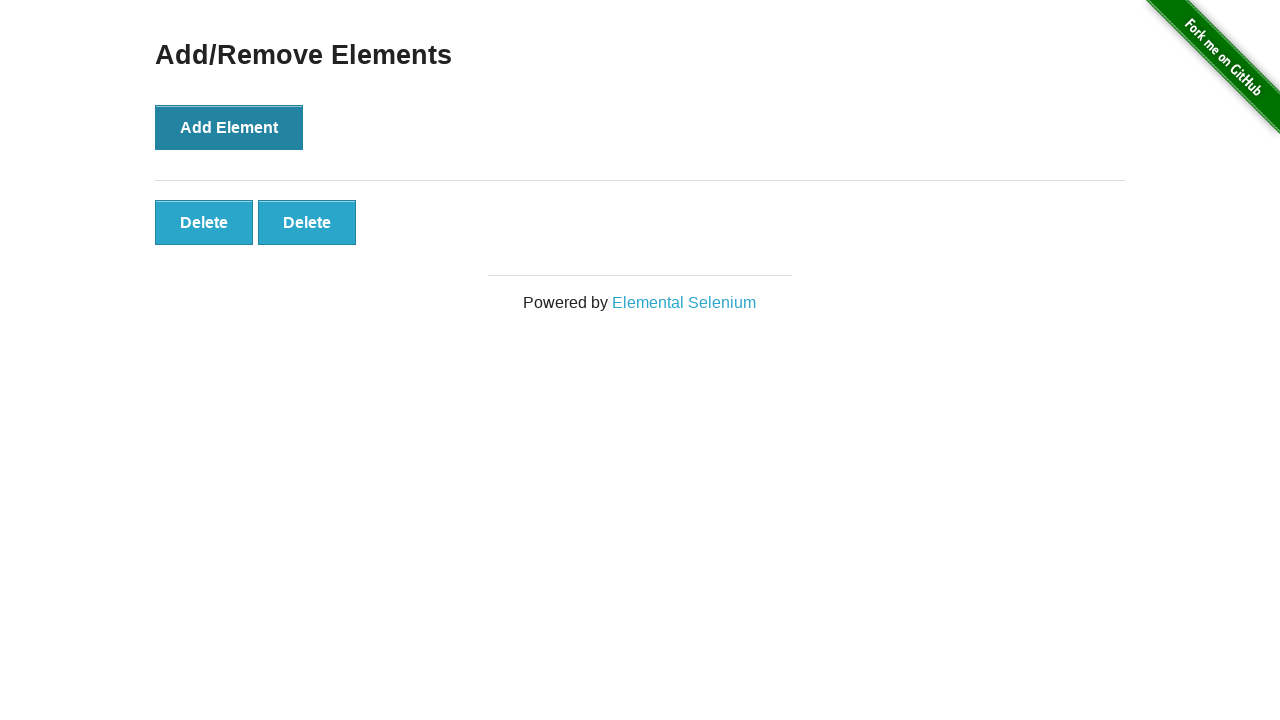

Clicked first 'Delete' button at (204, 222) on xpath=//button[text()='Delete']
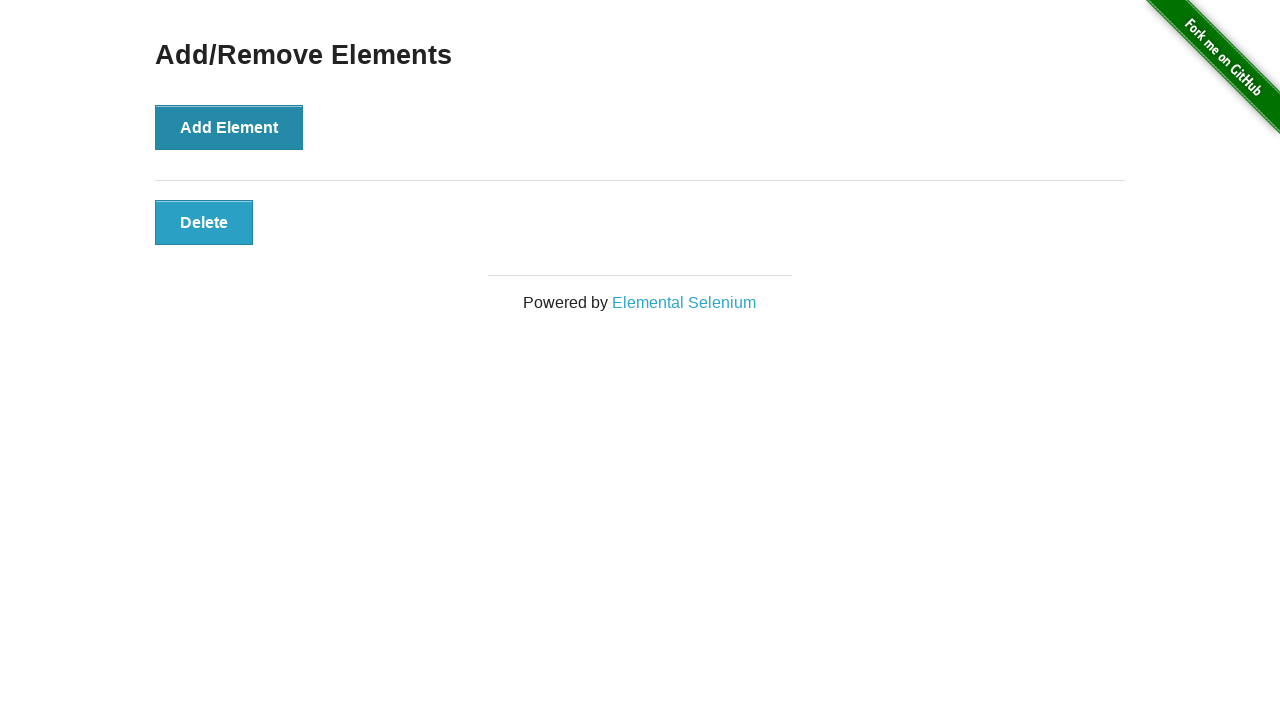

Located remaining Delete buttons
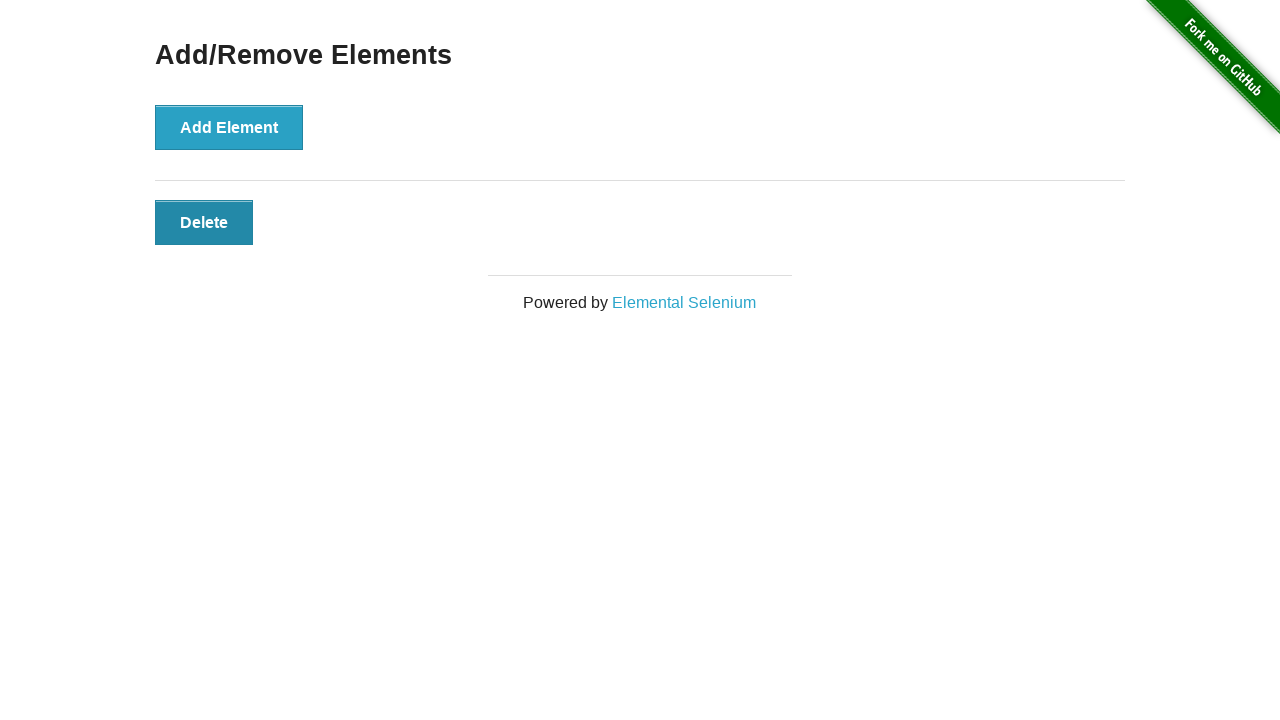

Verified exactly one Delete button remains
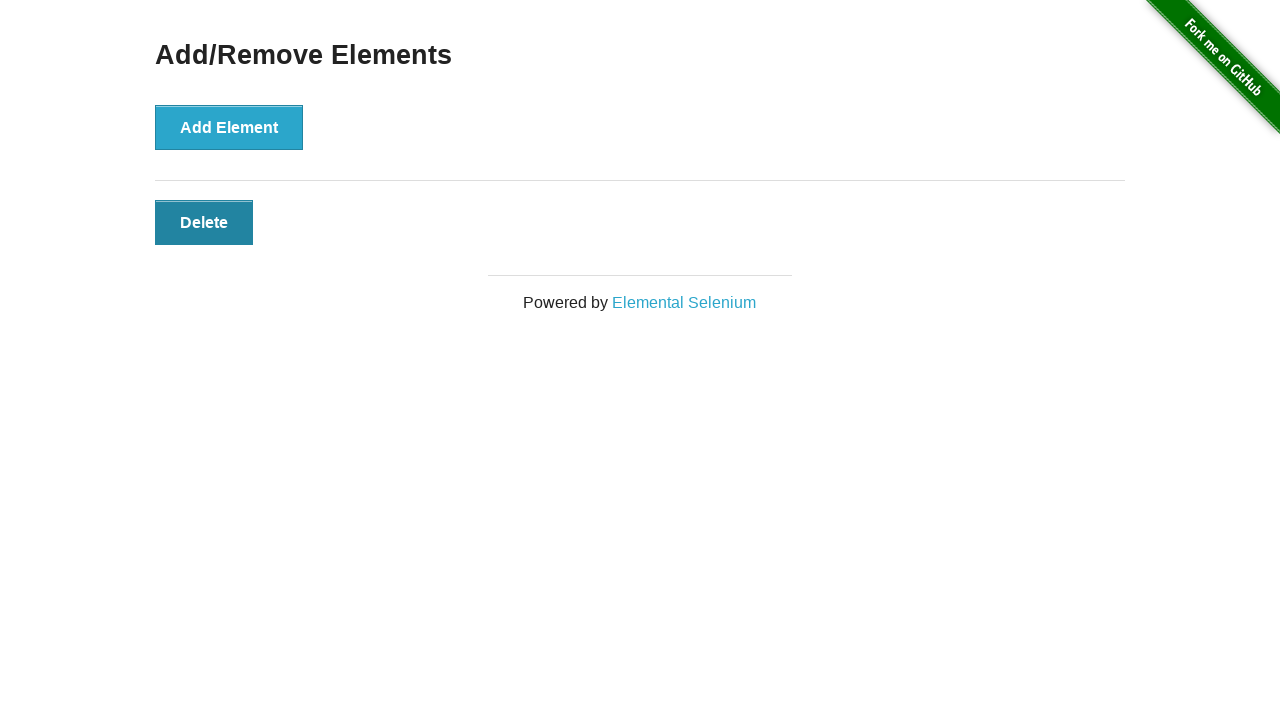

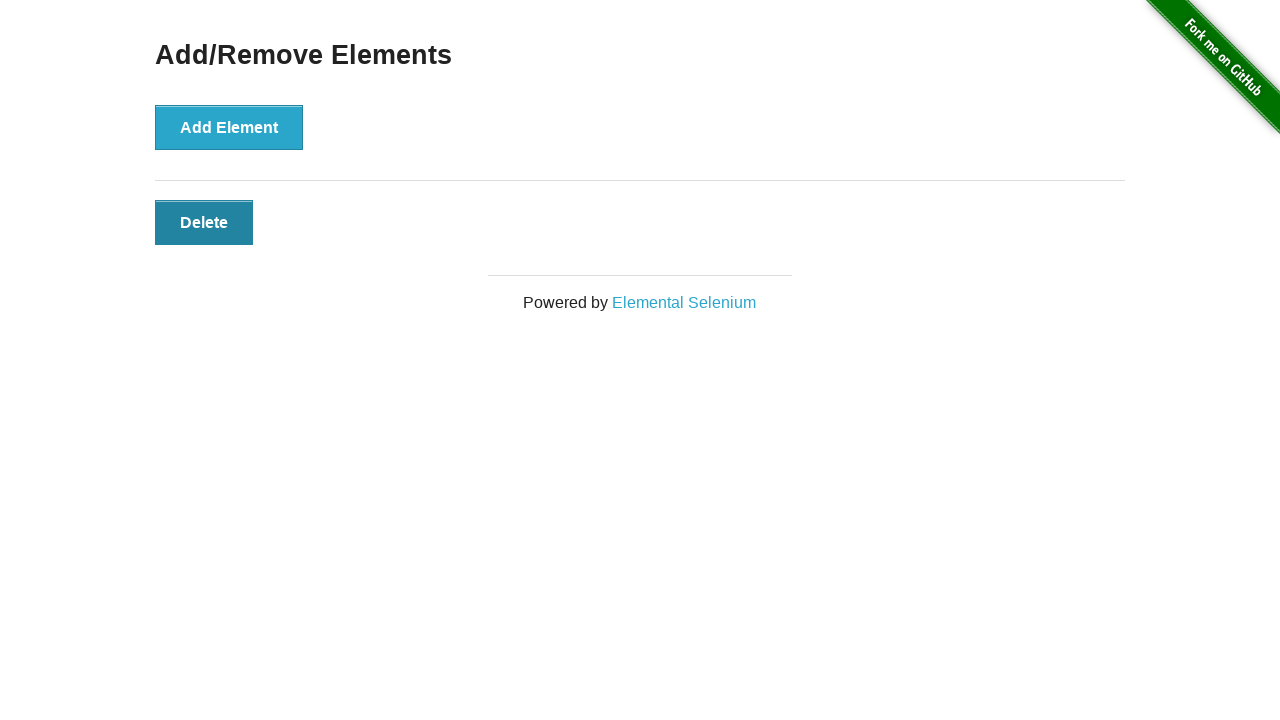